Tests the Drag & Drop Sliders functionality by selecting a slider and dragging it to change the value from 15 to 95.

Starting URL: https://www.lambdatest.com/selenium-playground/

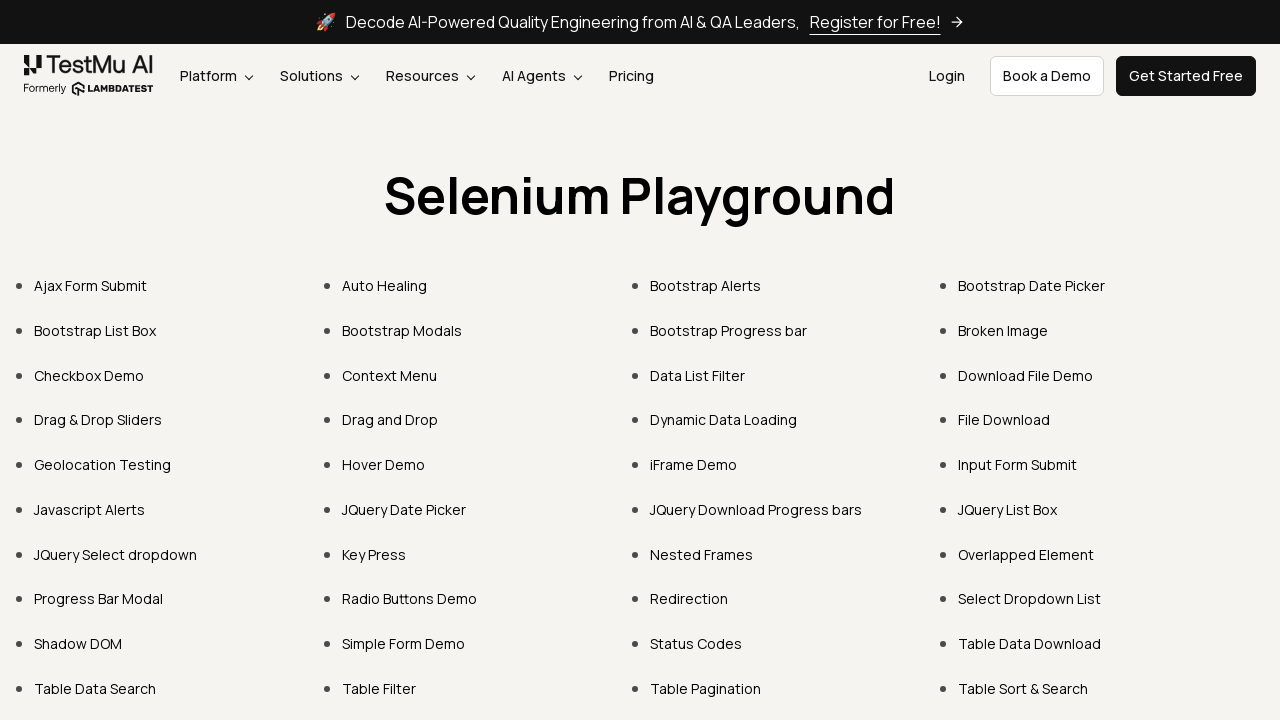

Clicked on Drag & Drop Sliders link at (98, 420) on xpath=//a[text()='Drag & Drop Sliders']
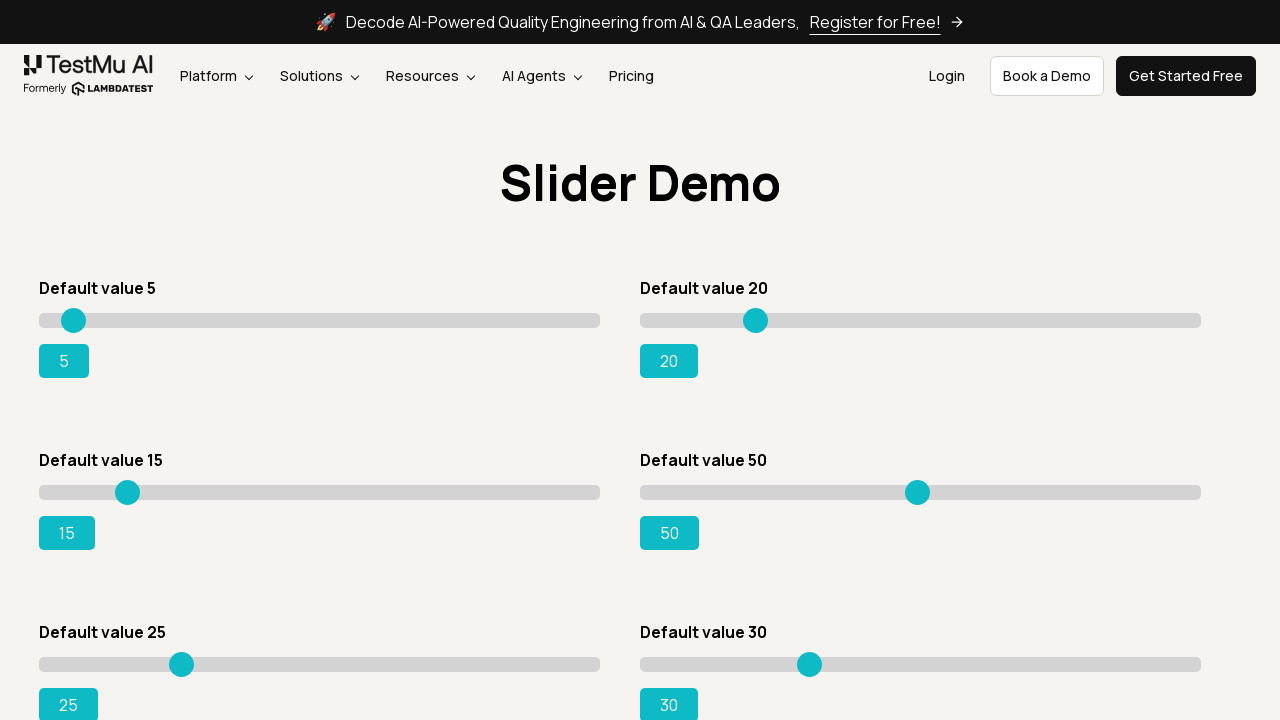

Page loaded with networkidle state
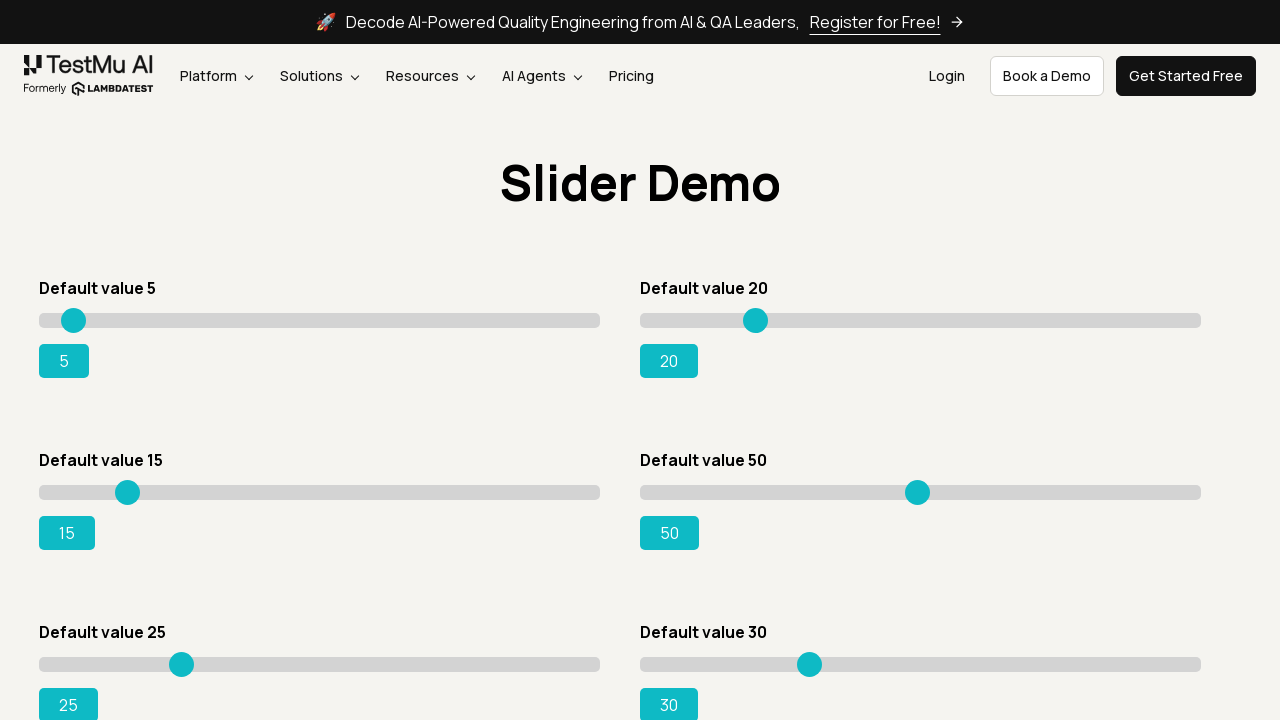

Located slider element with initial value 15
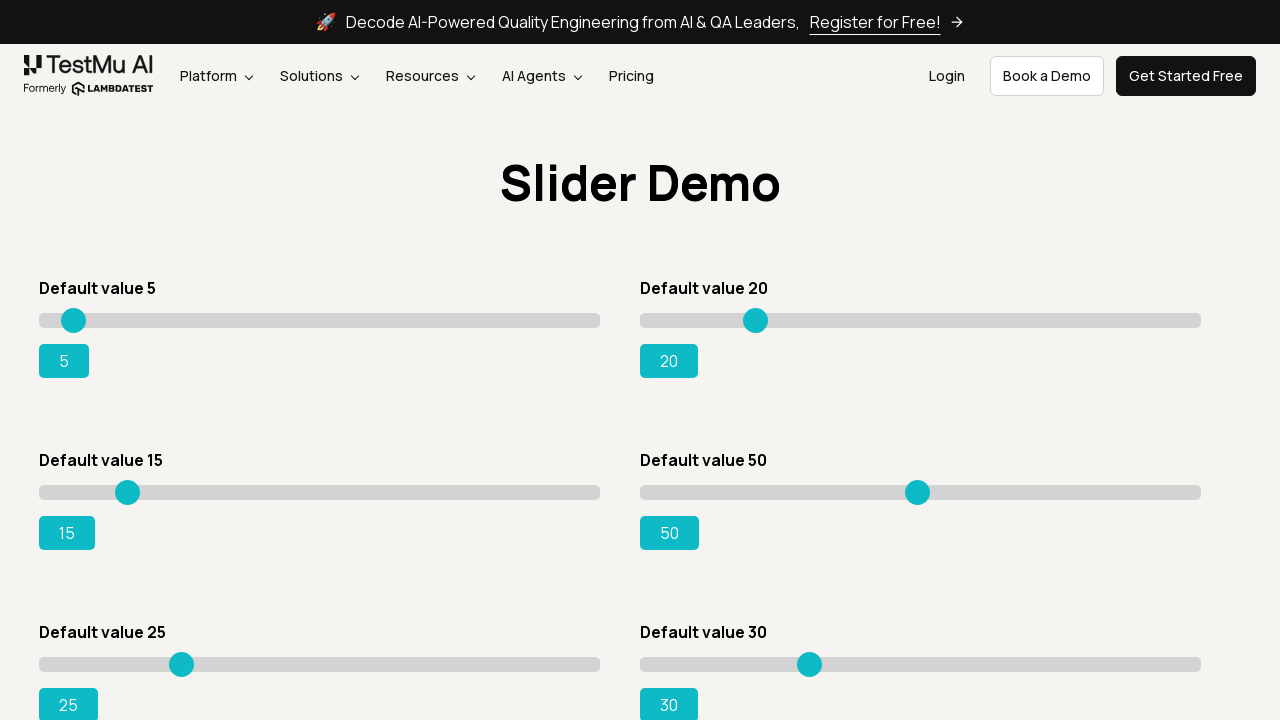

Retrieved slider bounding box coordinates
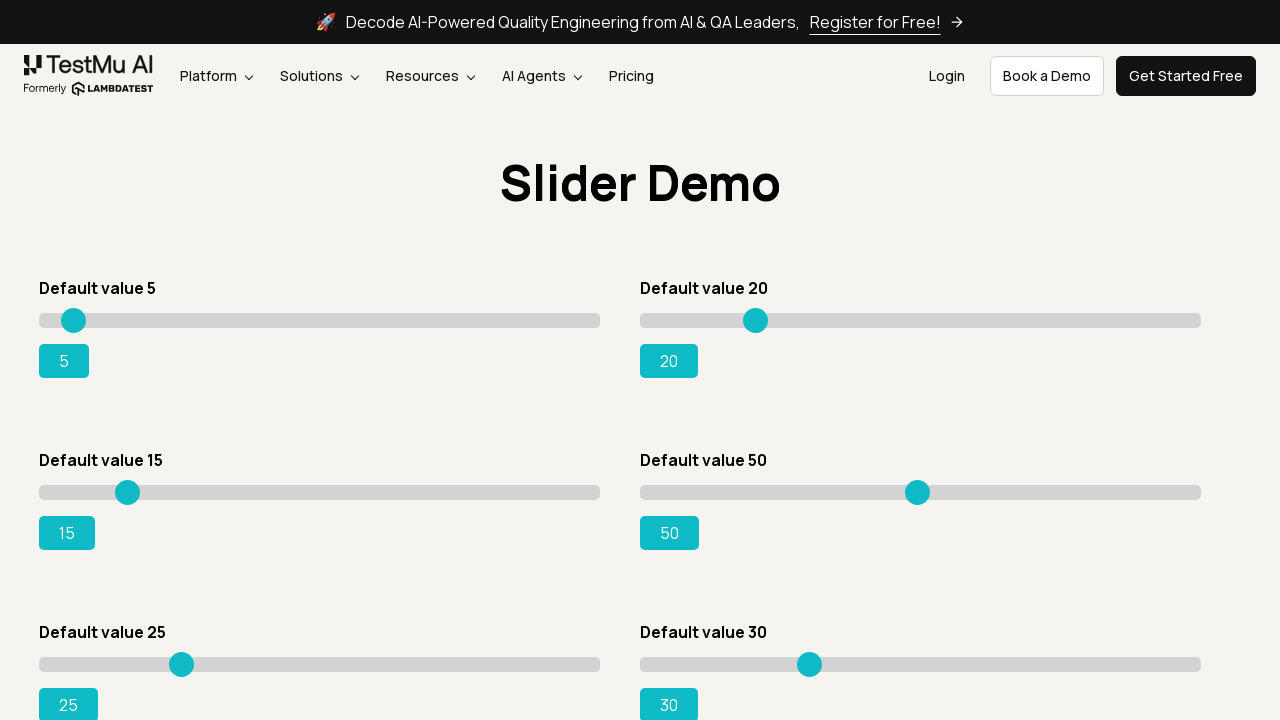

Moved mouse to slider center position at (320, 492)
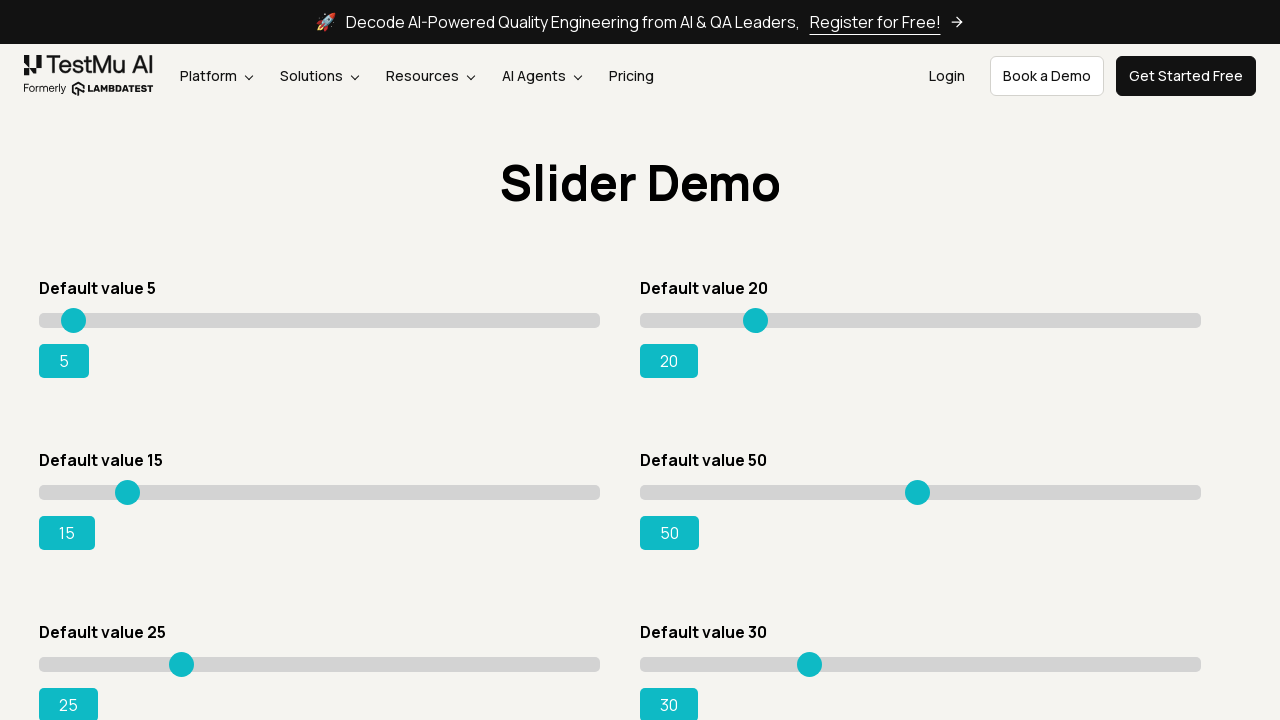

Pressed mouse button down on slider at (320, 492)
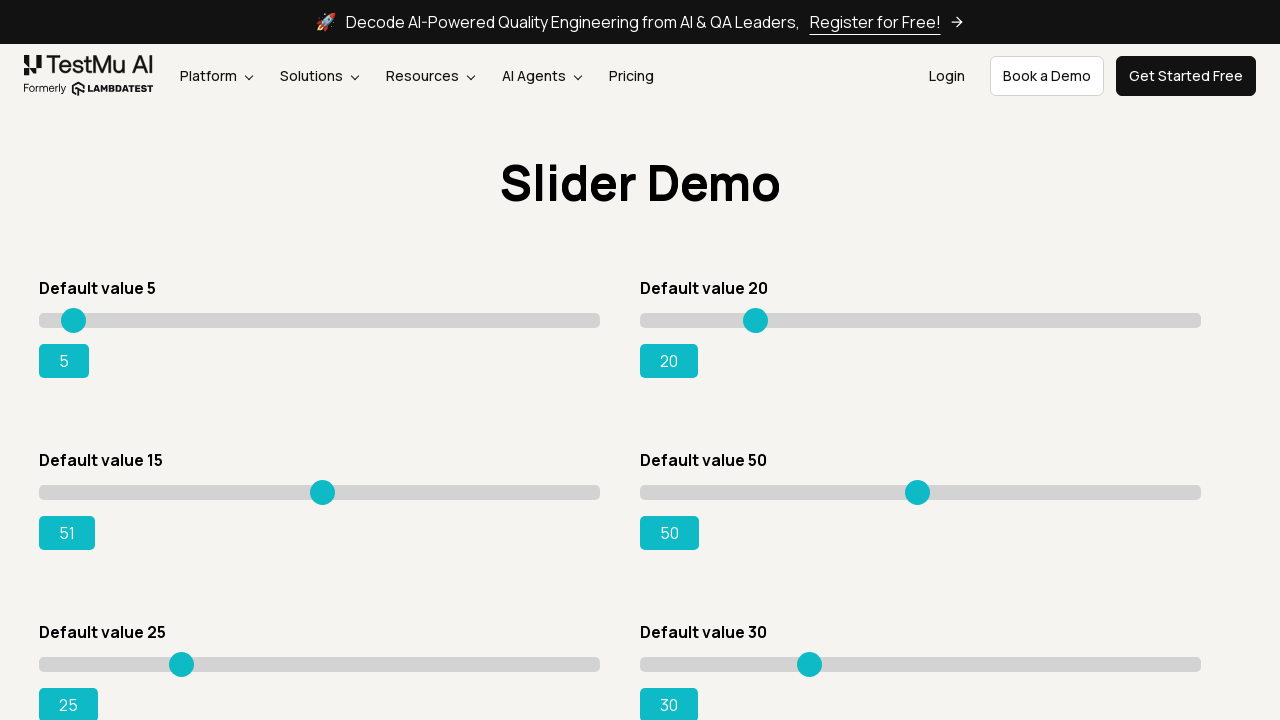

Dragged slider 212 pixels to the right at (532, 492)
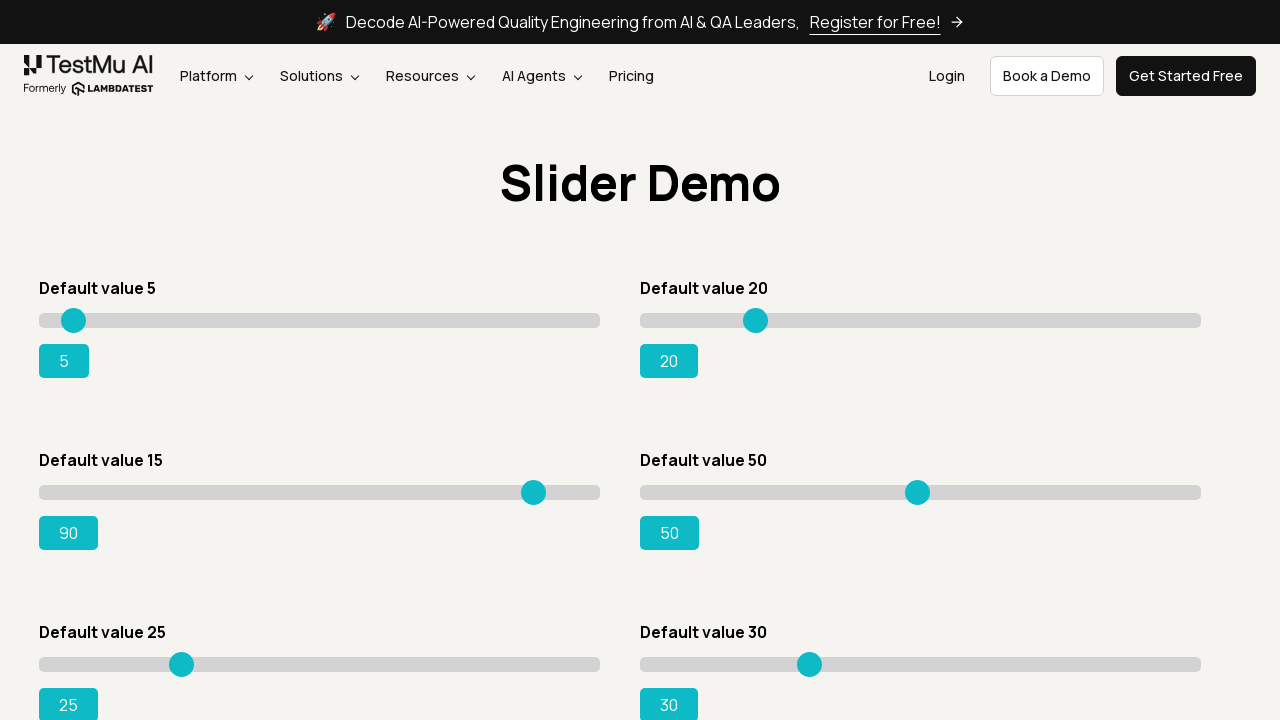

Released mouse button to complete slider drag at (532, 492)
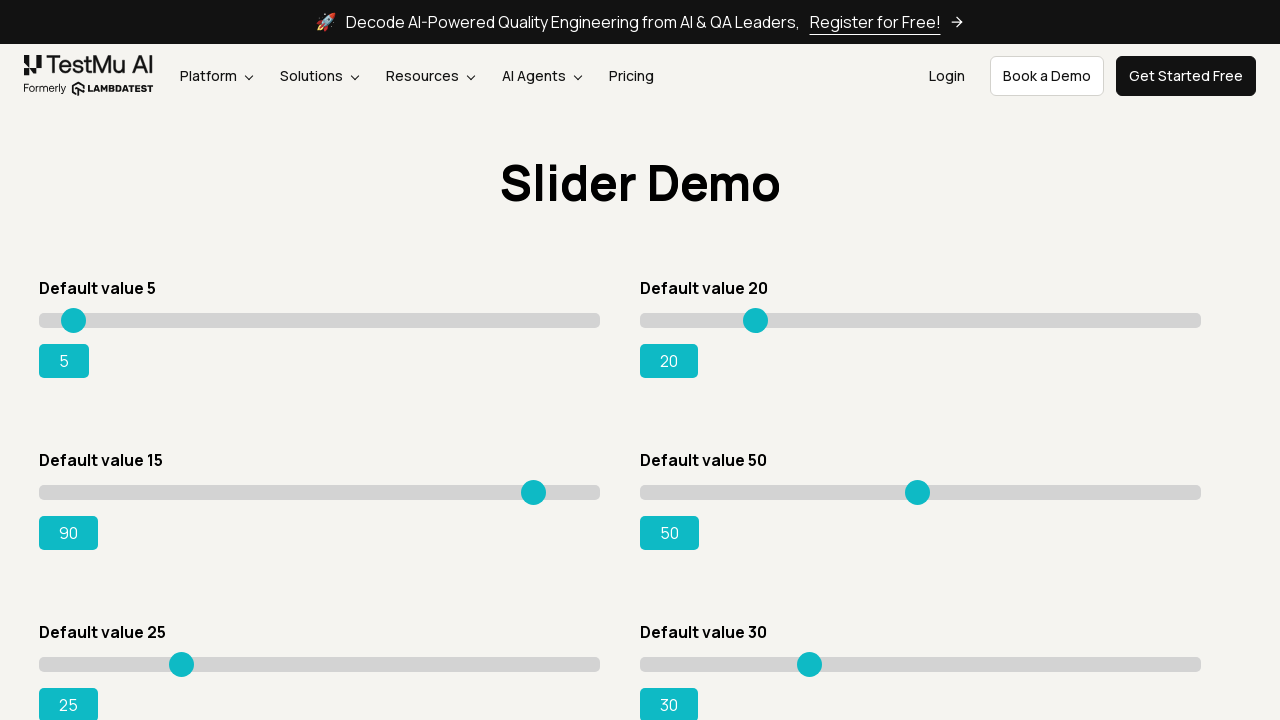

Verified range success output element is visible, slider value changed to 95
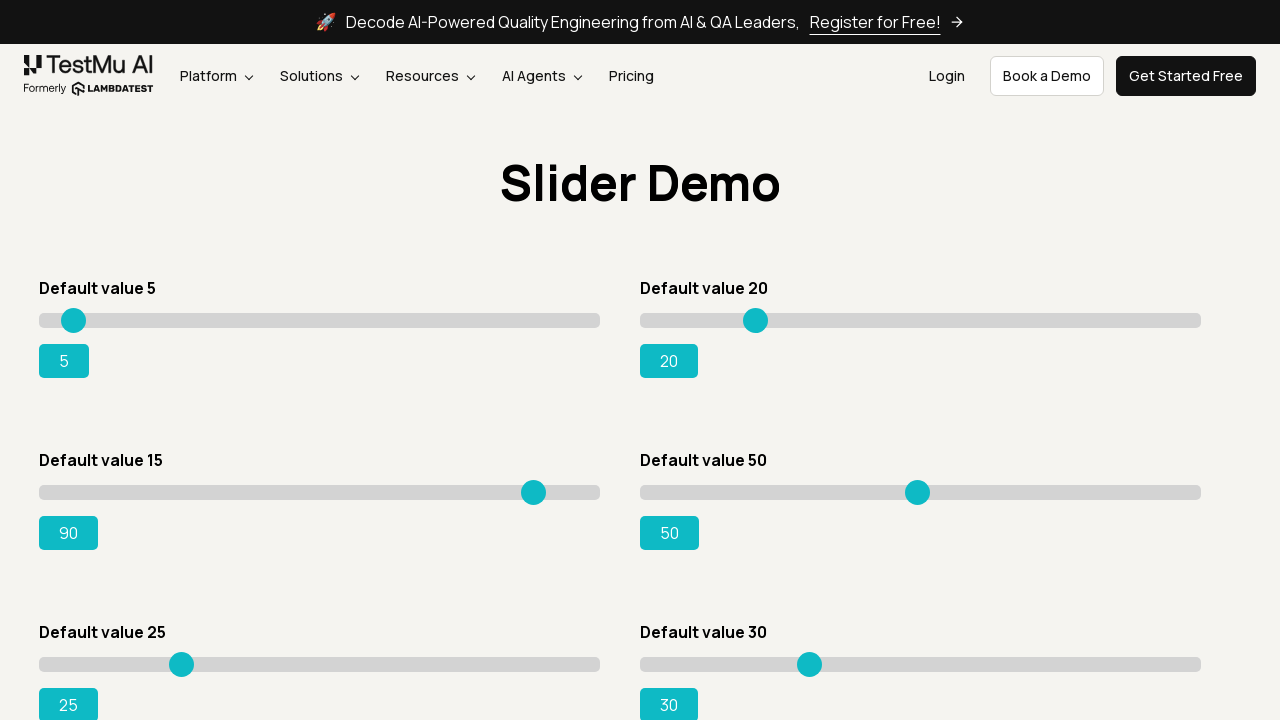

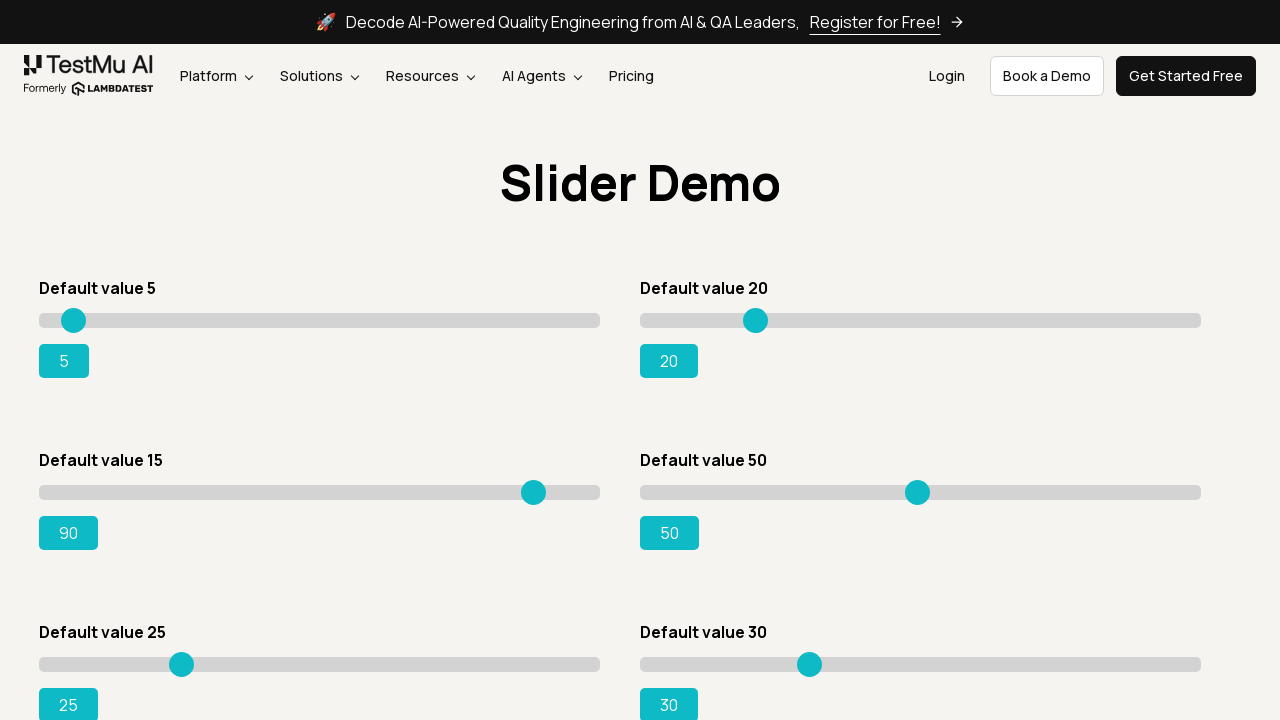